Tests product search functionality on a grocery shopping site by typing a search query, verifying the number of visible products, and adding a specific product (Capsicum) to the cart.

Starting URL: https://rahulshettyacademy.com/seleniumPractise/#/

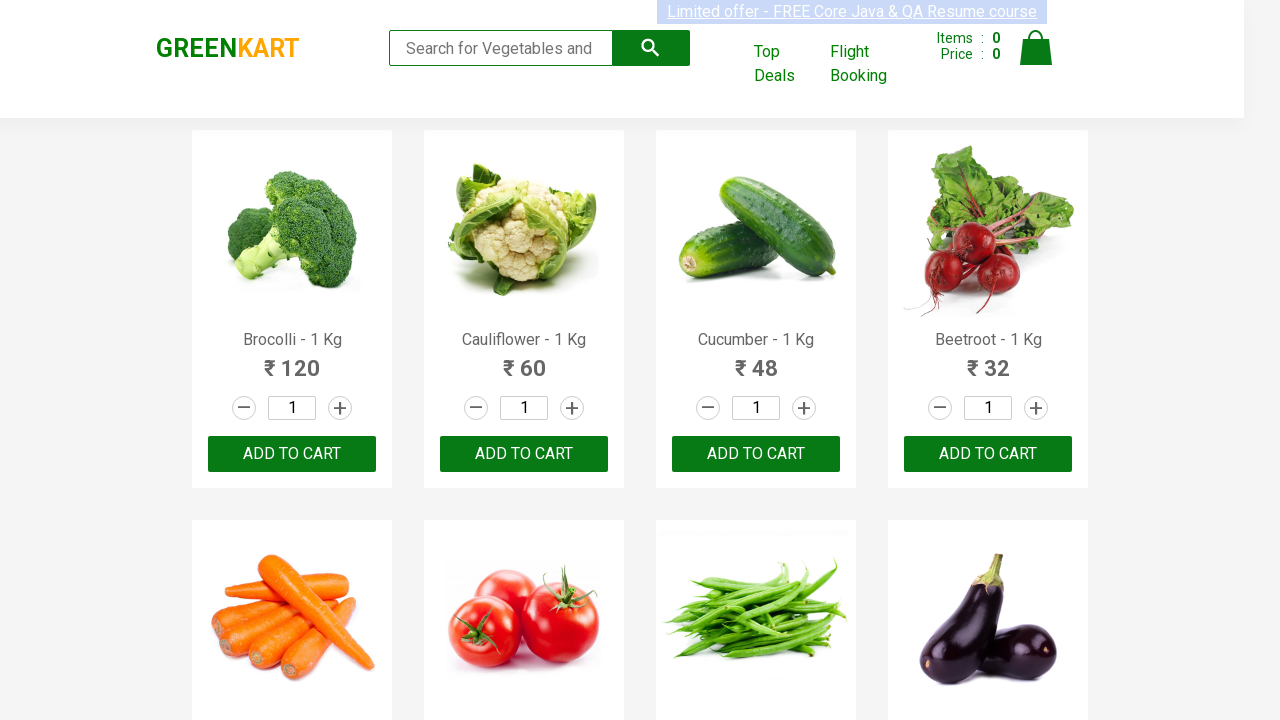

Typed 'ca' in the search box on .search-keyword
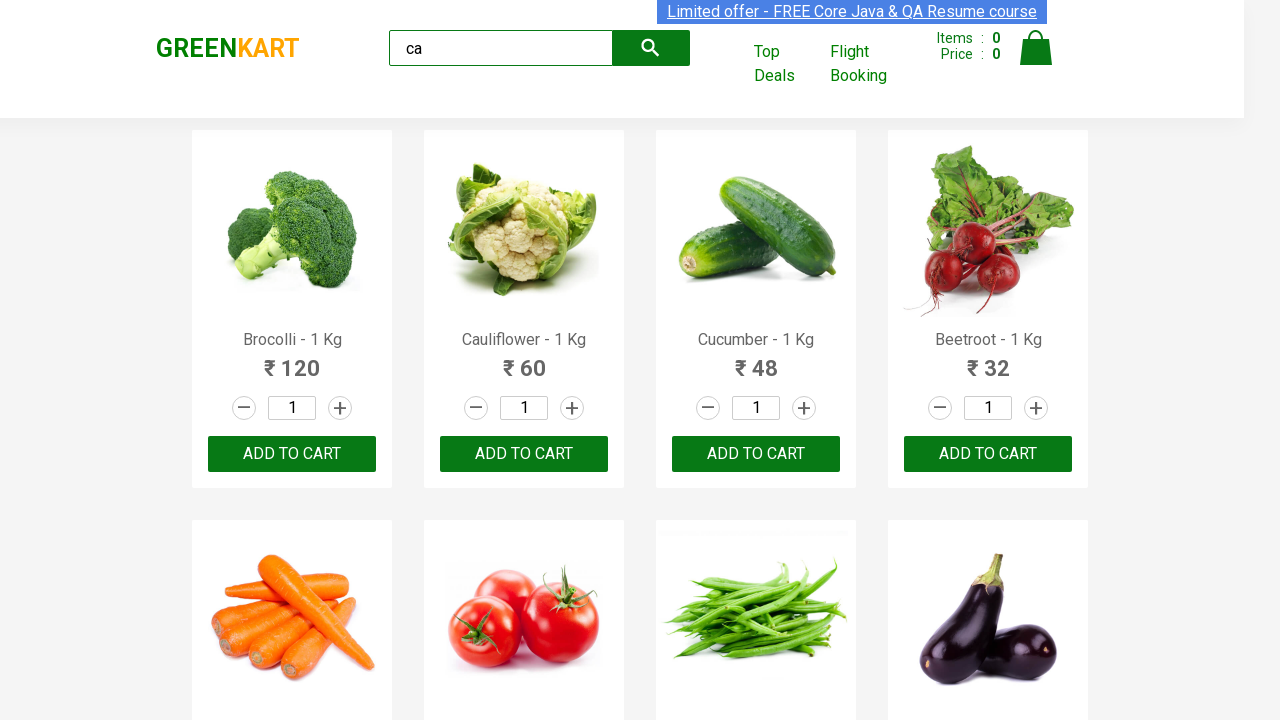

Waited for products to become visible
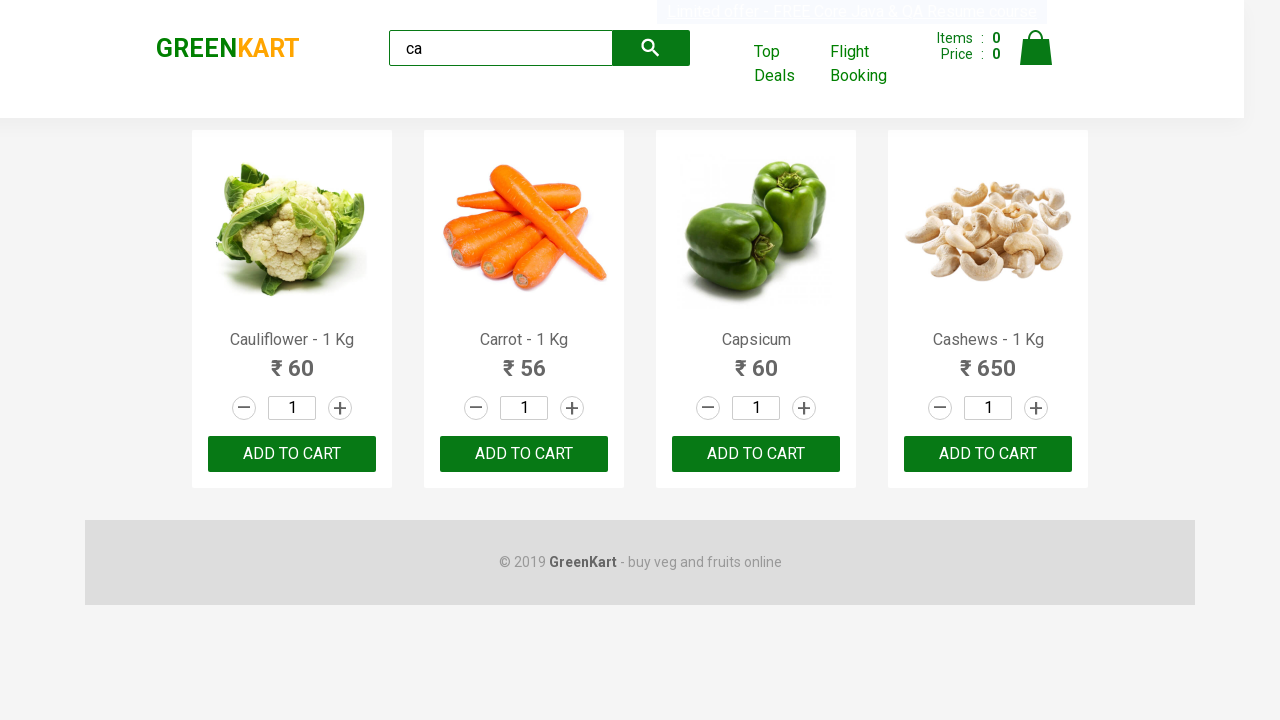

Verified that 4 products are displayed
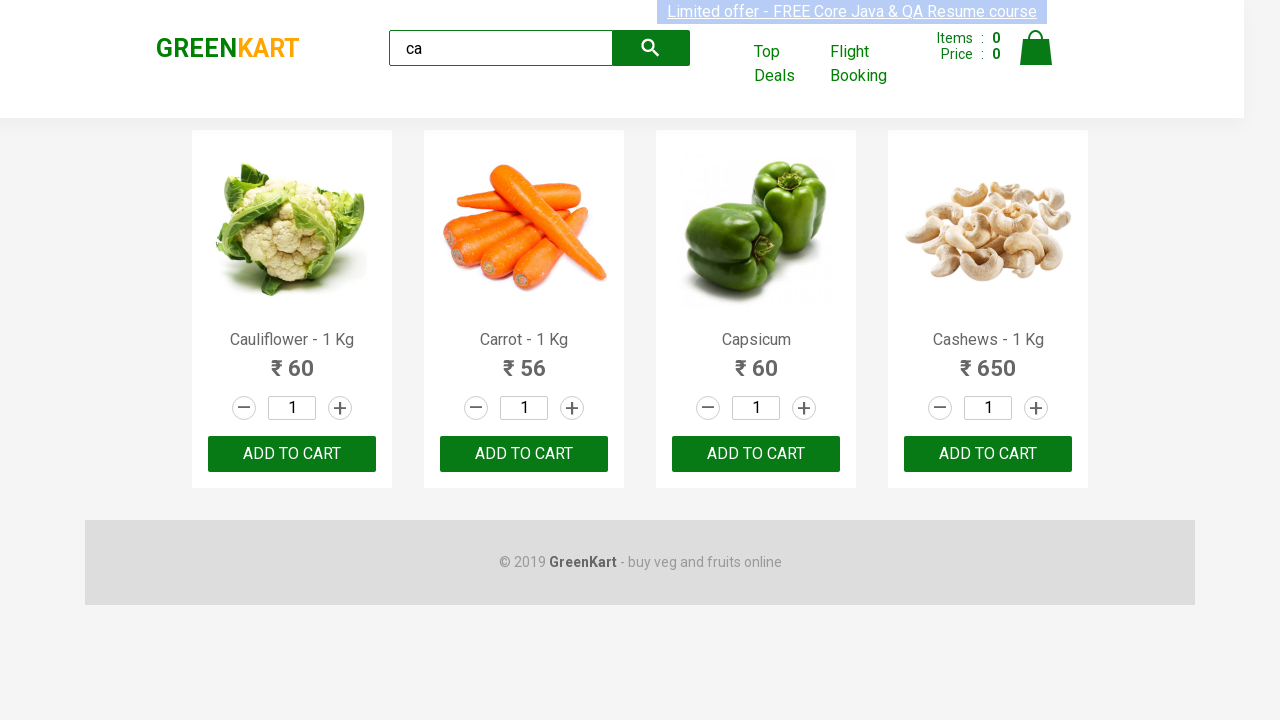

Clicked ADD TO CART button for Capsicum product at (756, 454) on .products .product >> nth=2 >> button
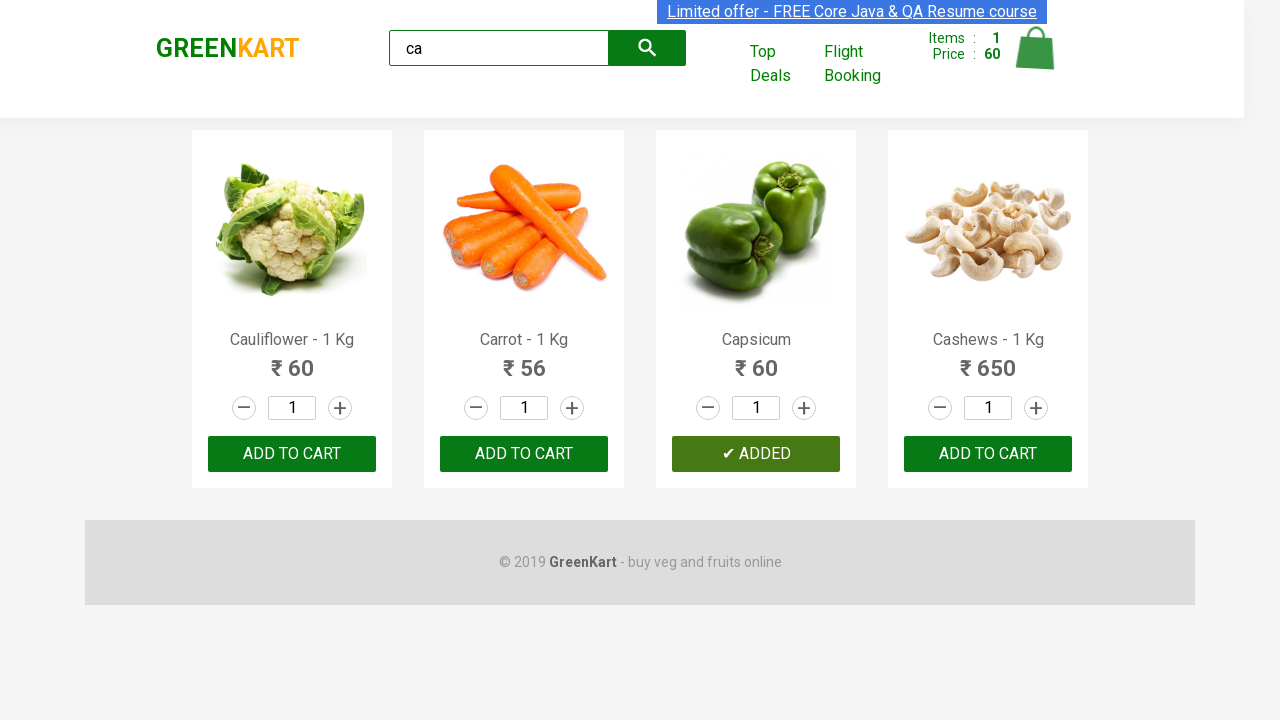

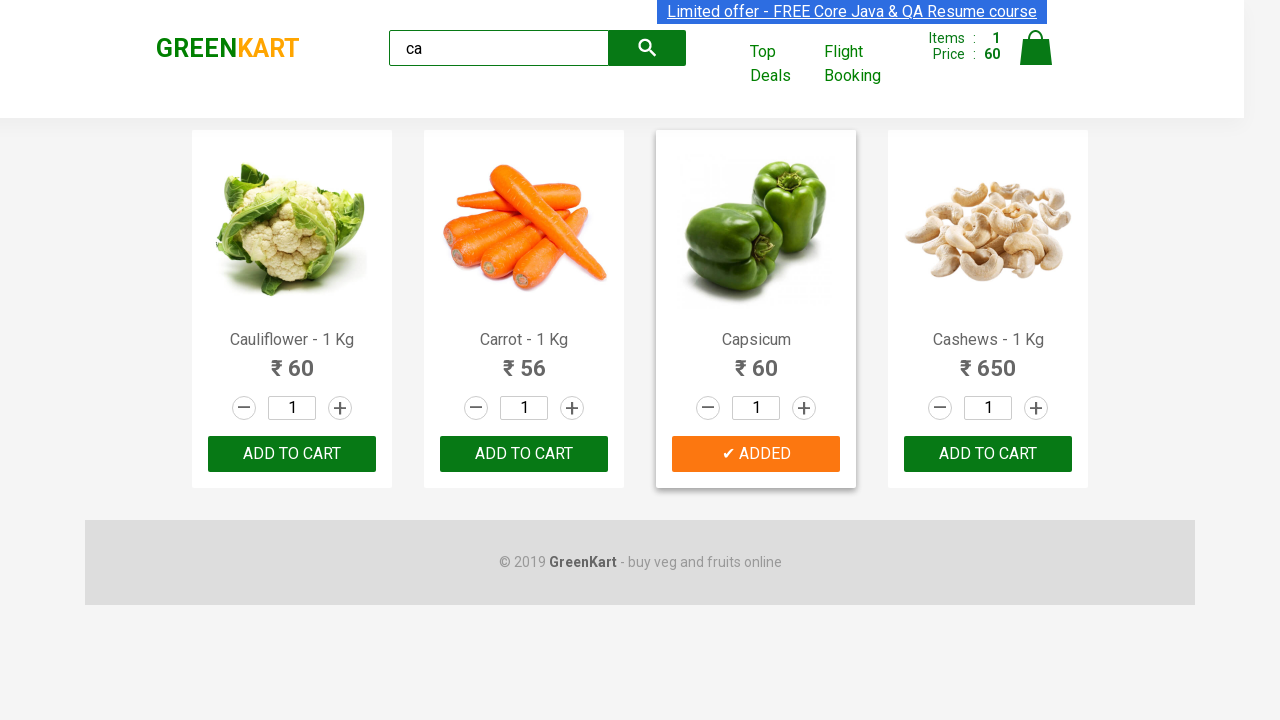